Tests YouTube search functionality by searching for "pavan kalyan soppa elakya" and verifying the page title

Starting URL: https://www.youtube.com/

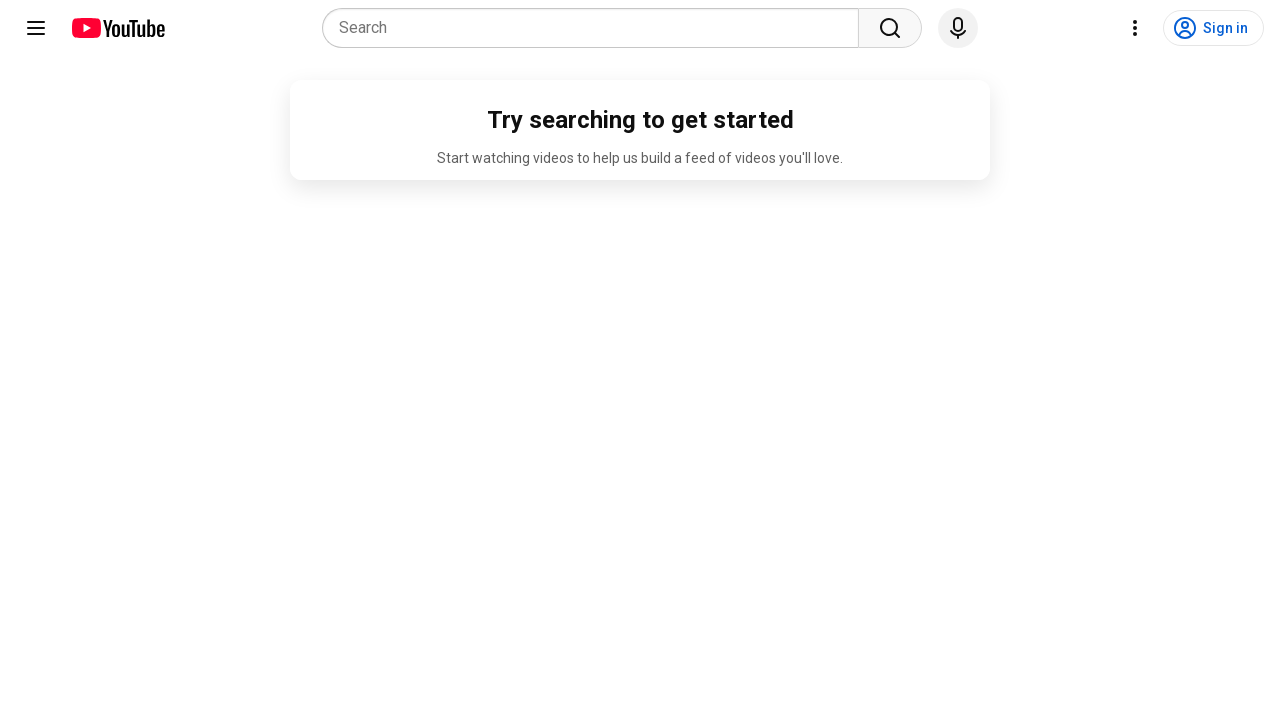

Filled YouTube search box with 'pavan kalyan soppa elakya' on internal:attr=[placeholder="Search"i]
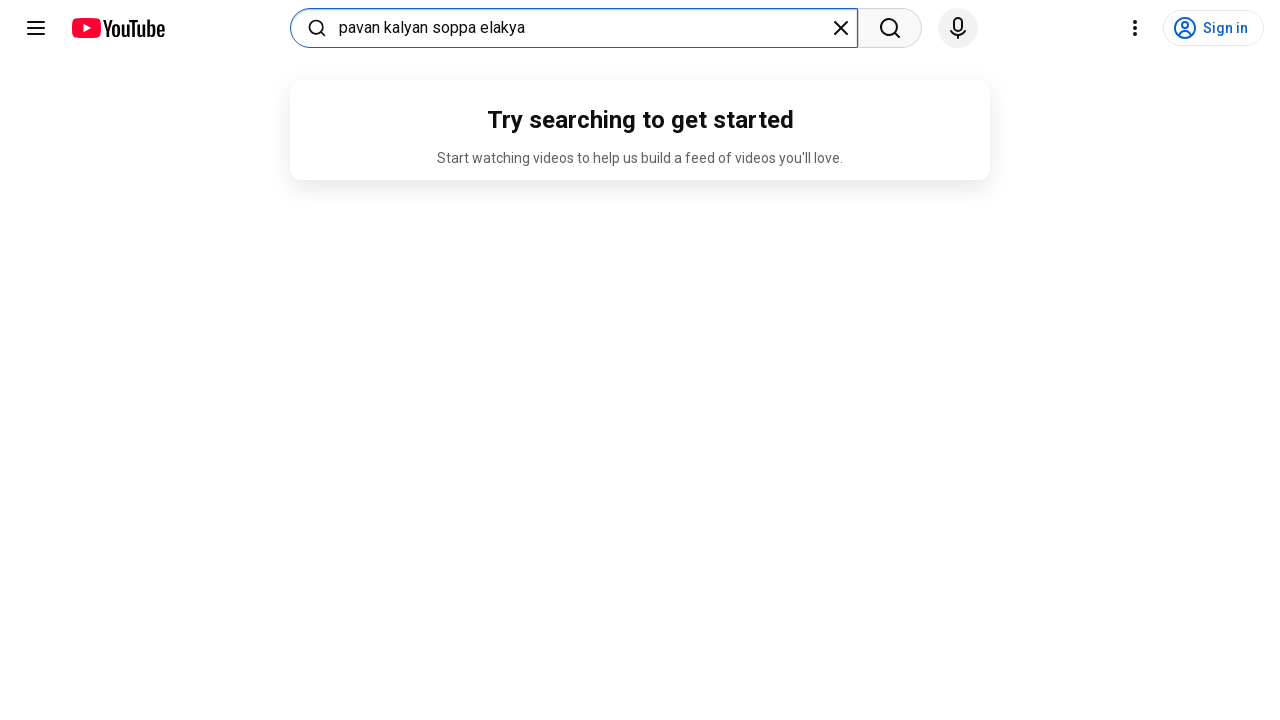

Pressed Enter to execute YouTube search on internal:attr=[placeholder="Search"i]
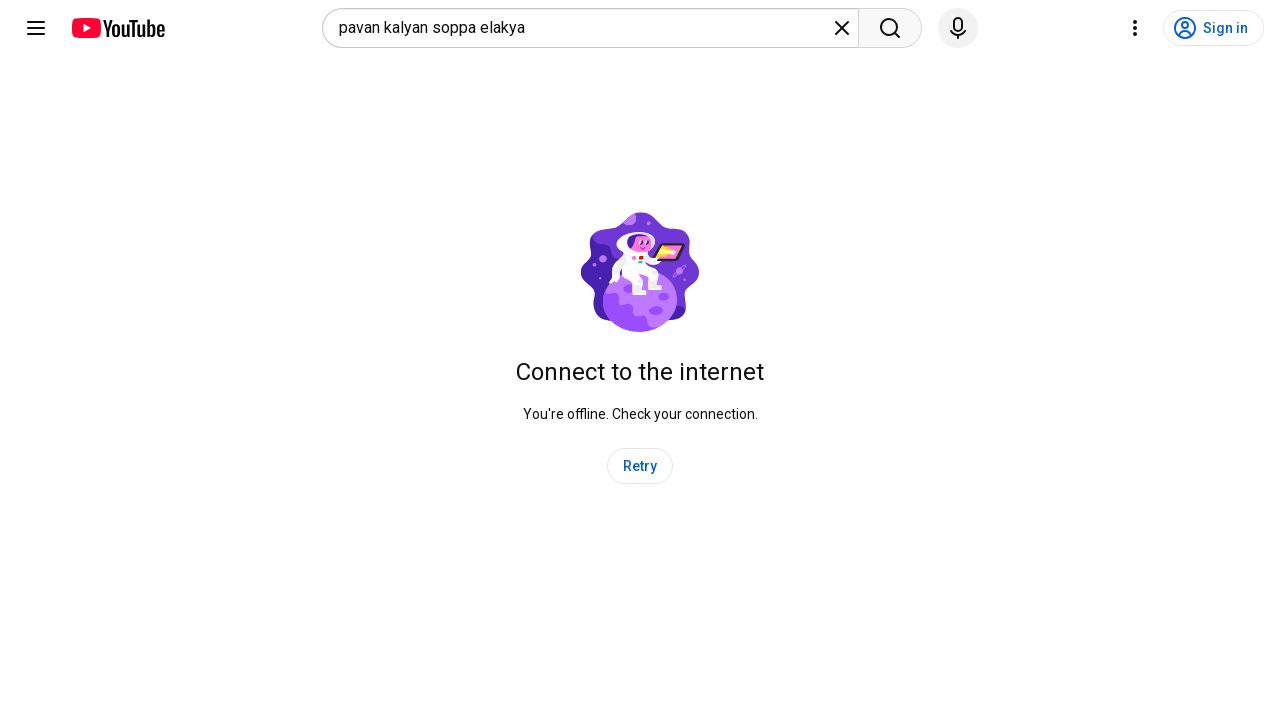

Search results page loaded successfully
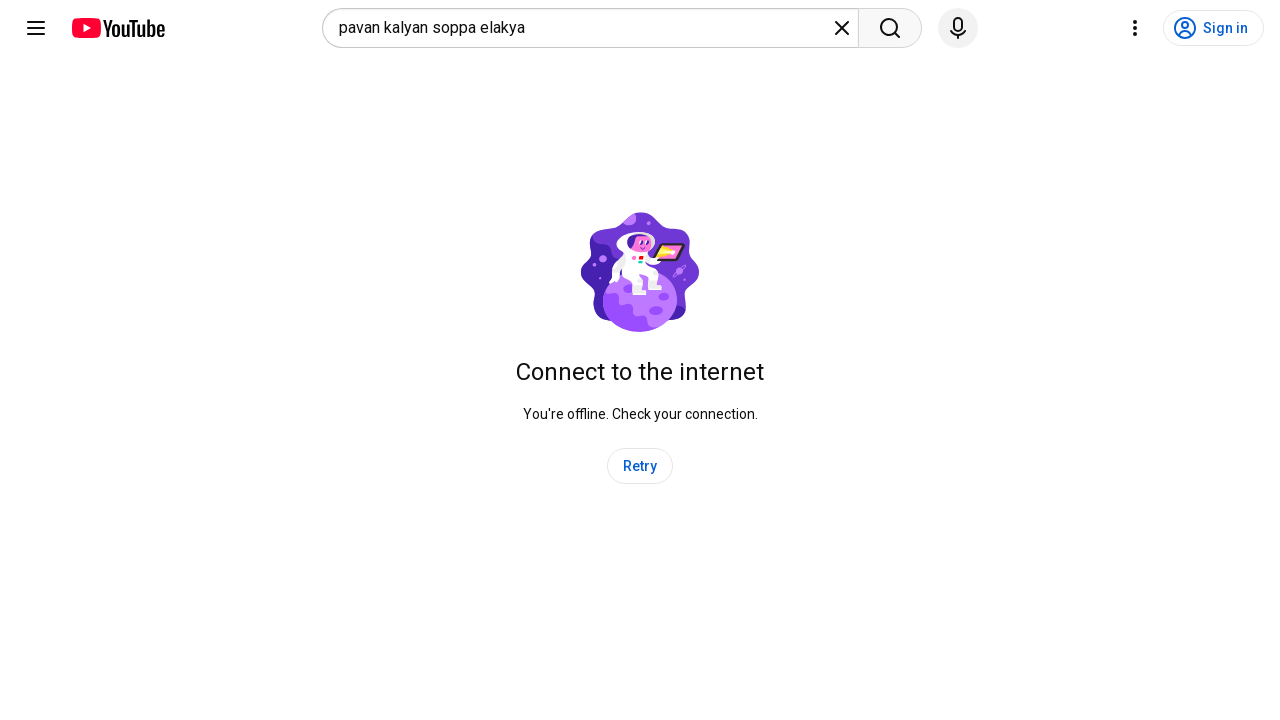

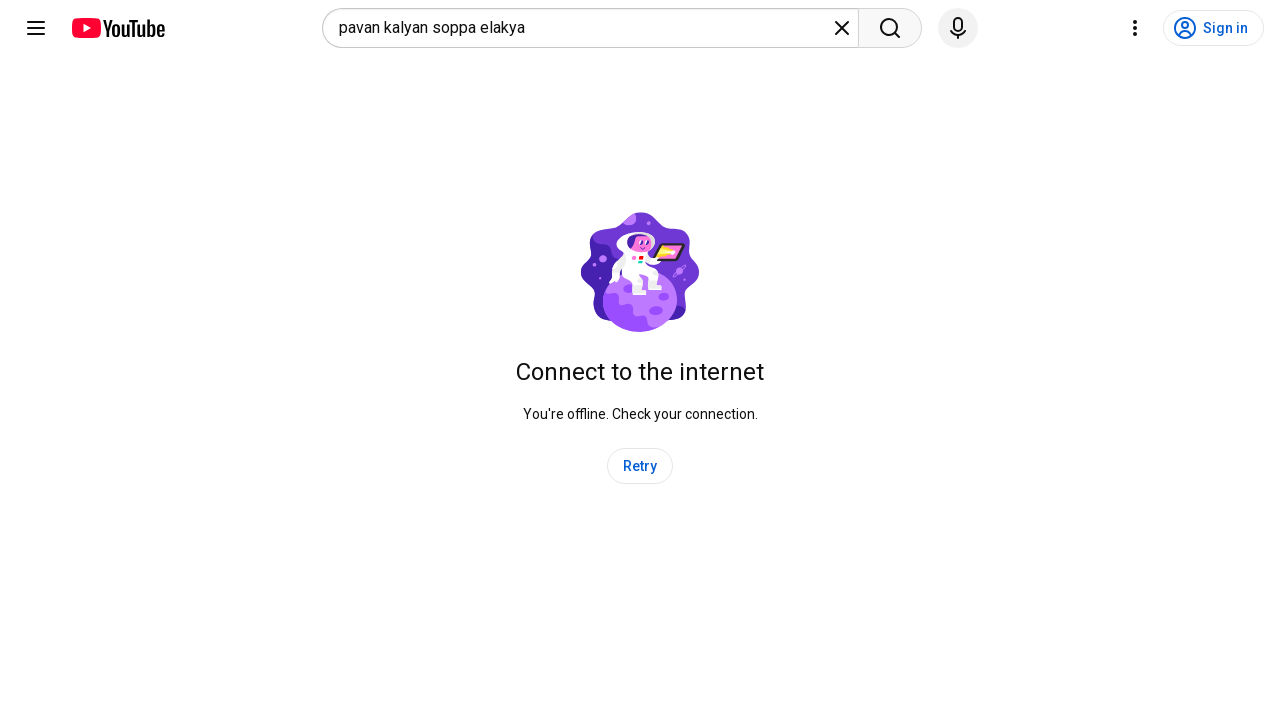